Tests the search functionality on the Puppeteer documentation site by clicking the search button, entering a query, selecting a search result from the Docs section, and verifying the destination page loads correctly.

Starting URL: https://pptr.dev/

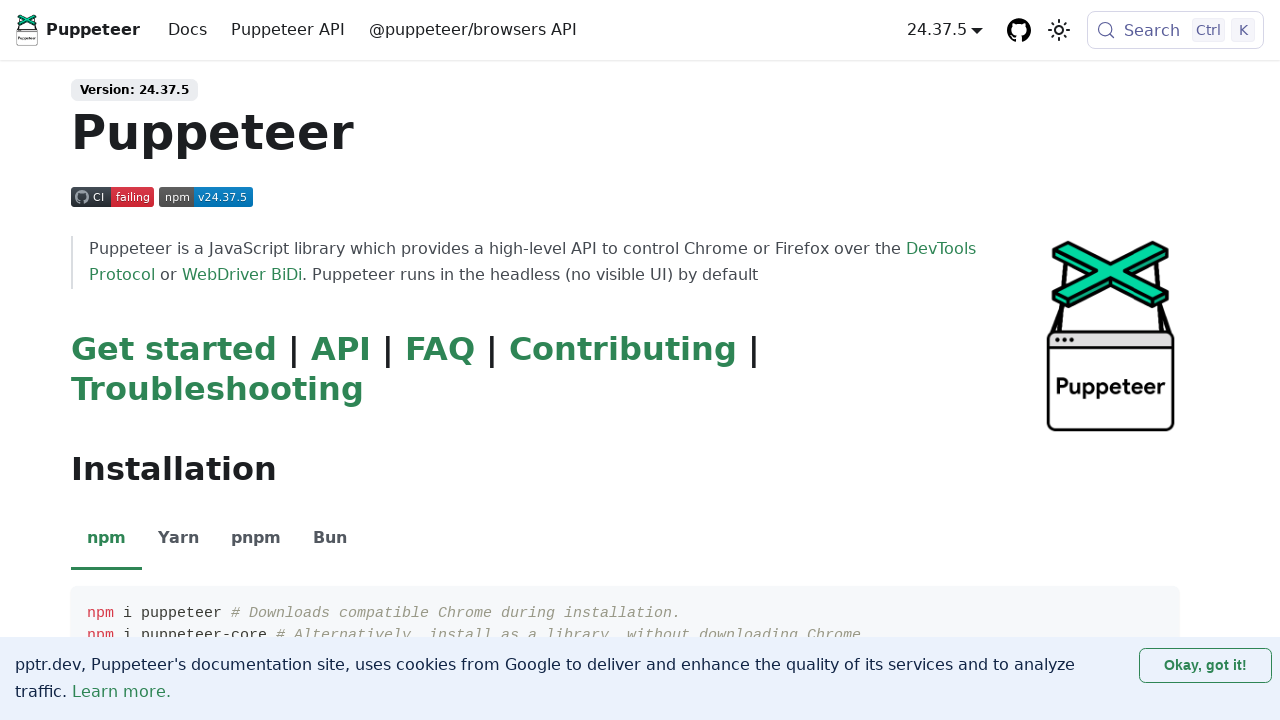

Clicked search button to open search dialog at (1176, 30) on button.DocSearch.DocSearch-Button
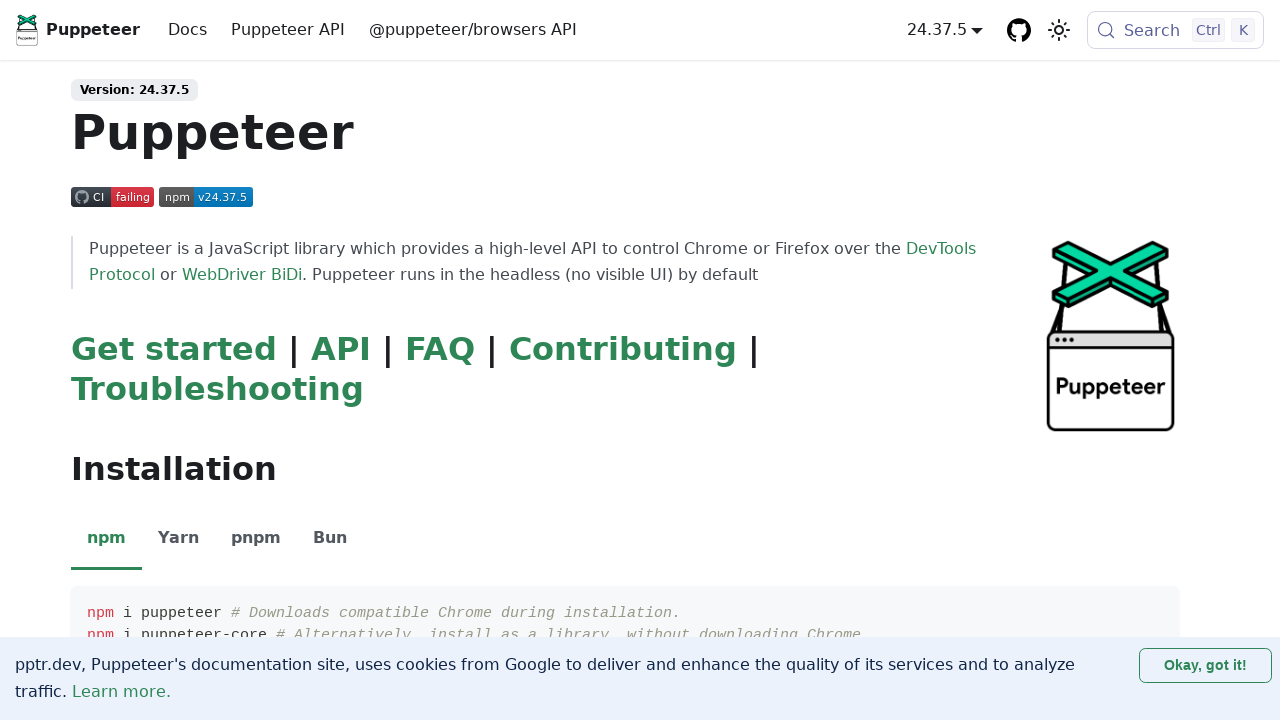

Search input field appeared
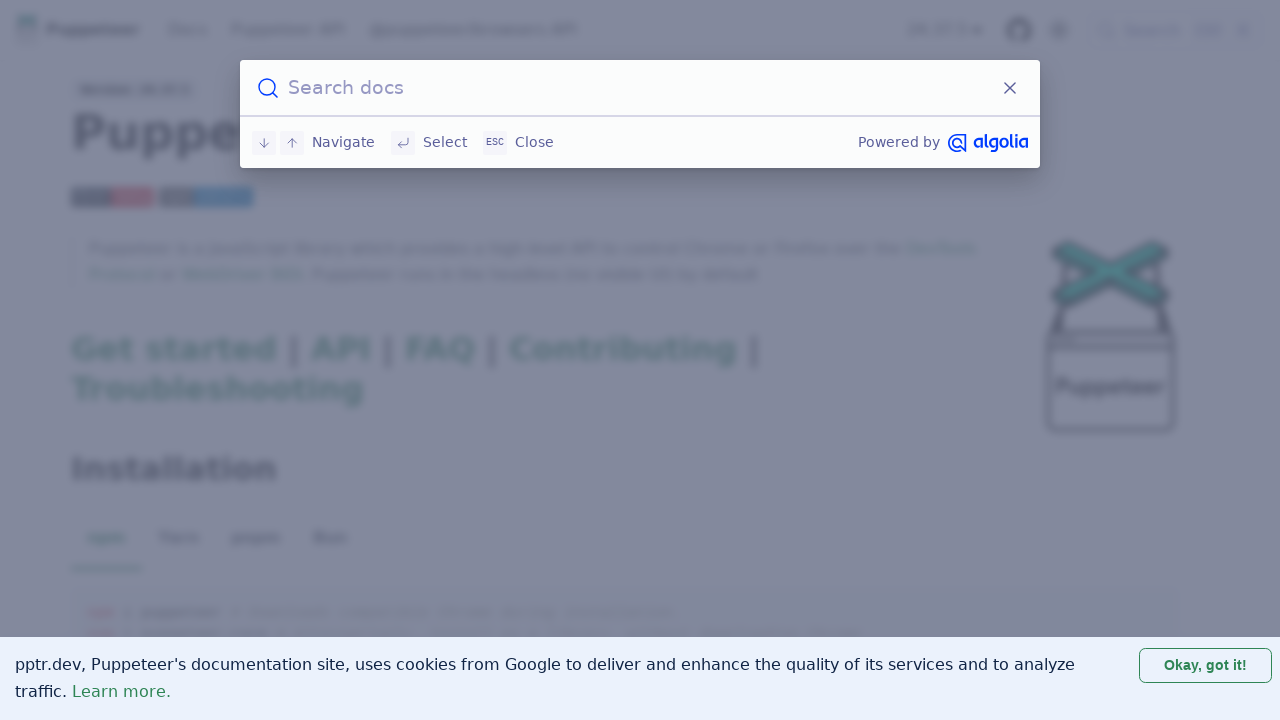

Filled search input with query 'chipi chipi chapa chapa' on .DocSearch-Input
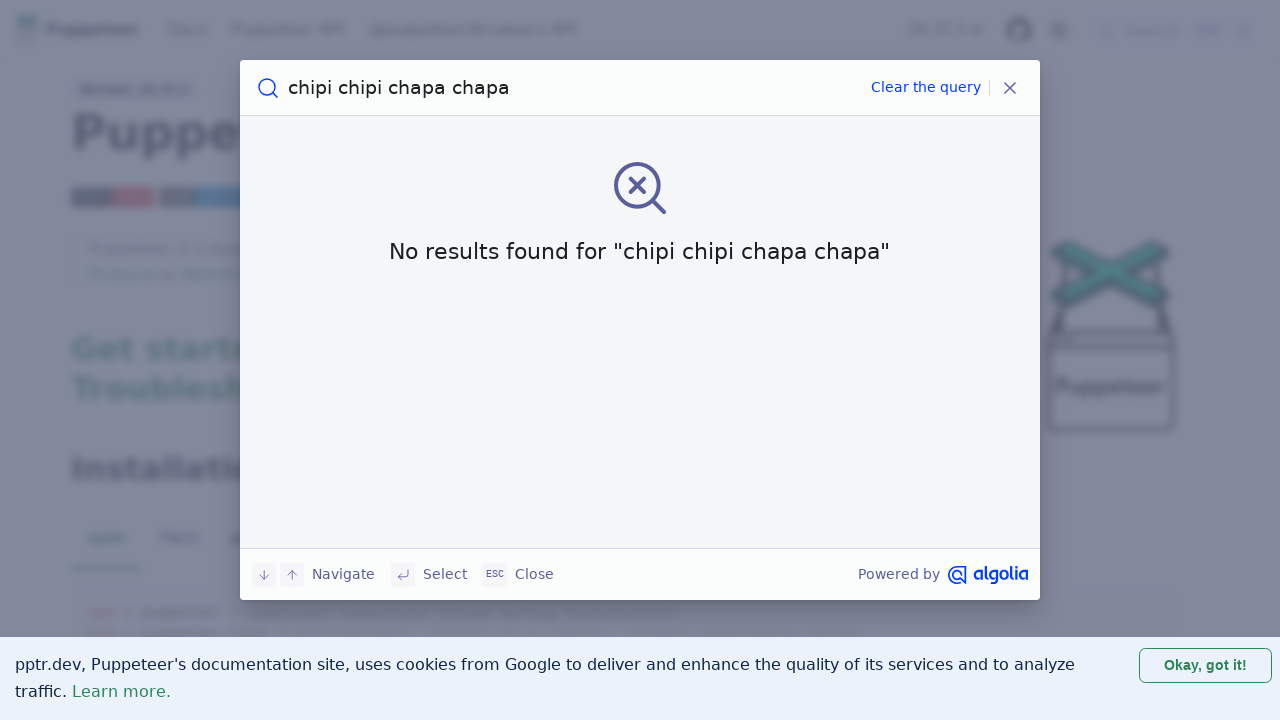

Search results section loaded
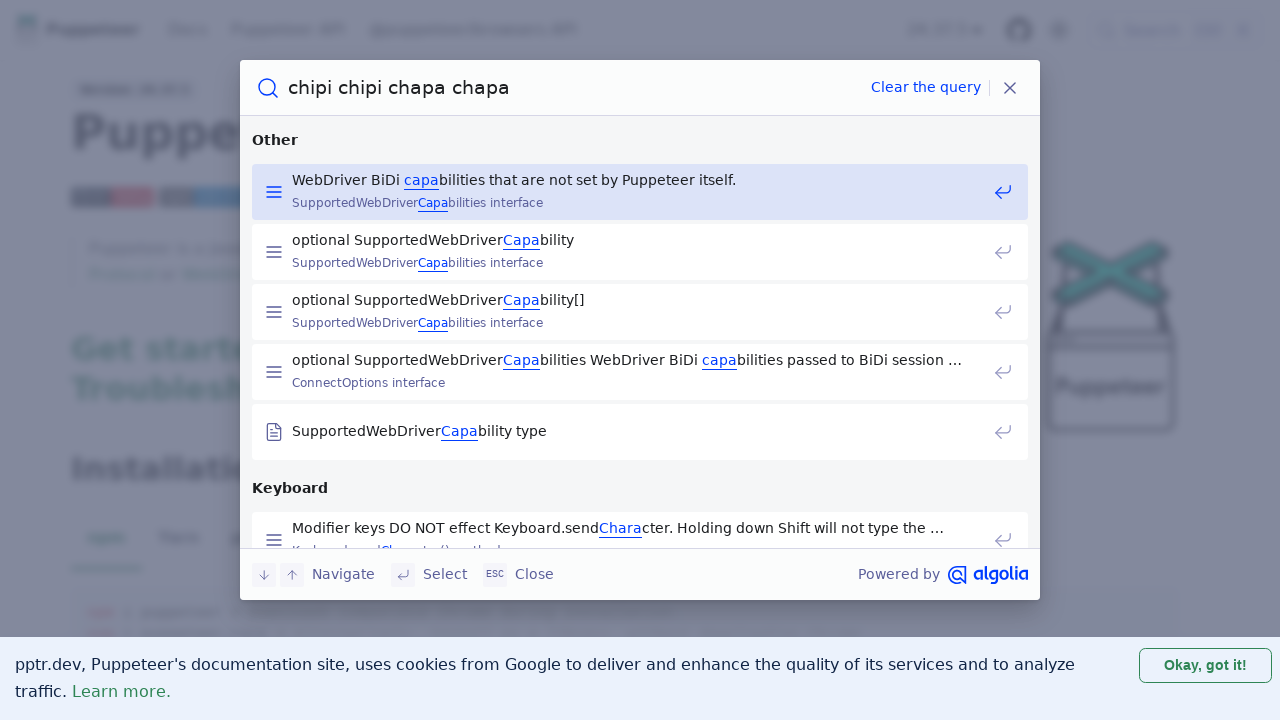

Located first search result from Docs section using JavaScript
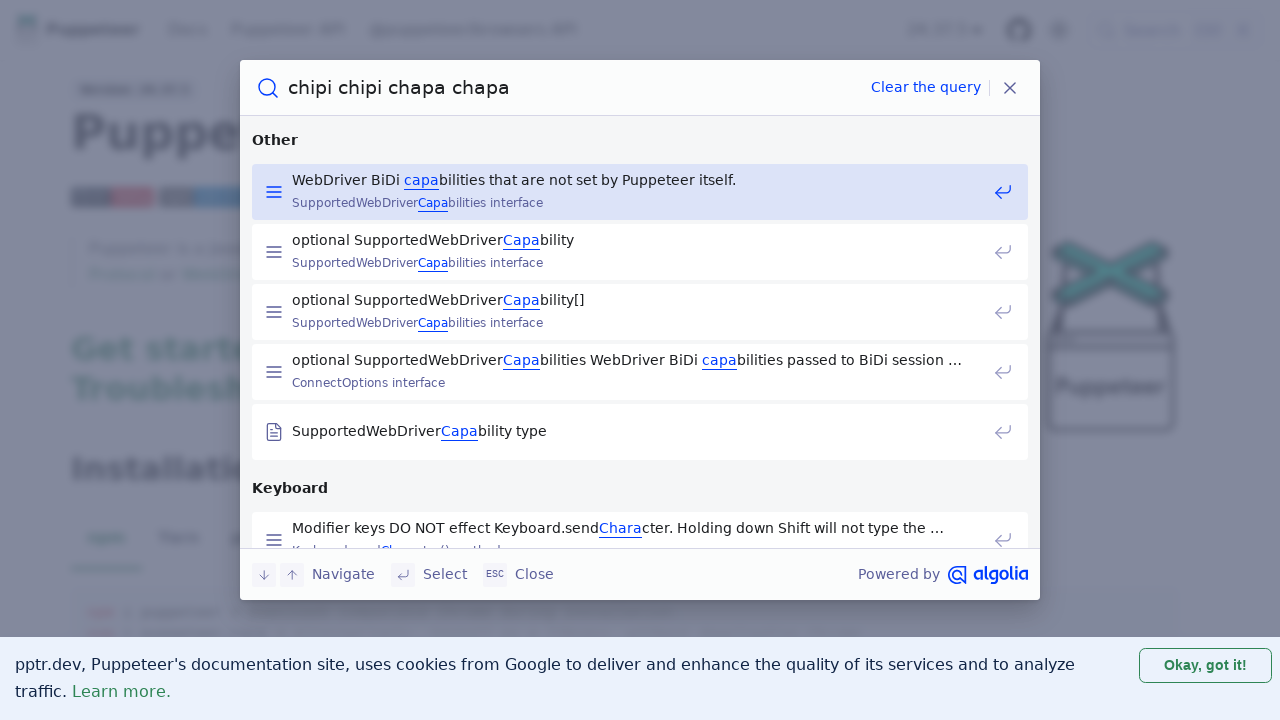

Navigated to search result URL: https://pptr.dev/webdriver-bidi#puppeteer-features-fully-supported-over-webdriver-bidi
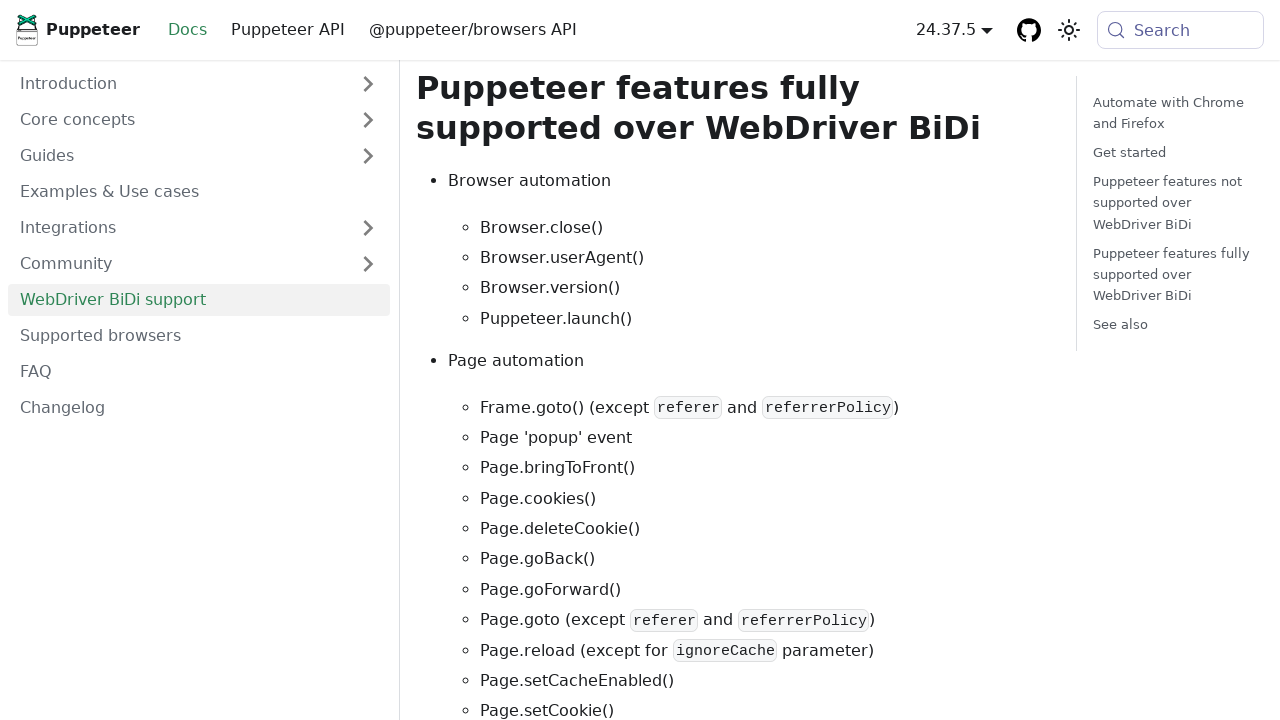

Destination page content loaded successfully
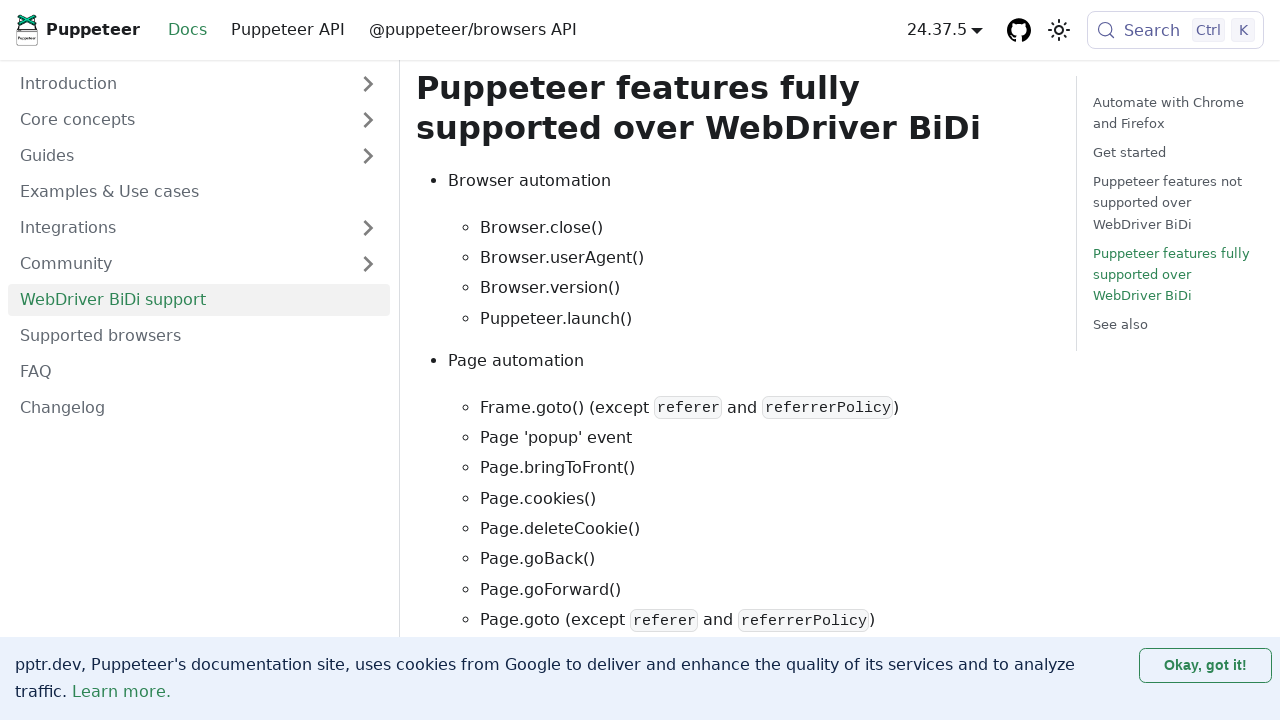

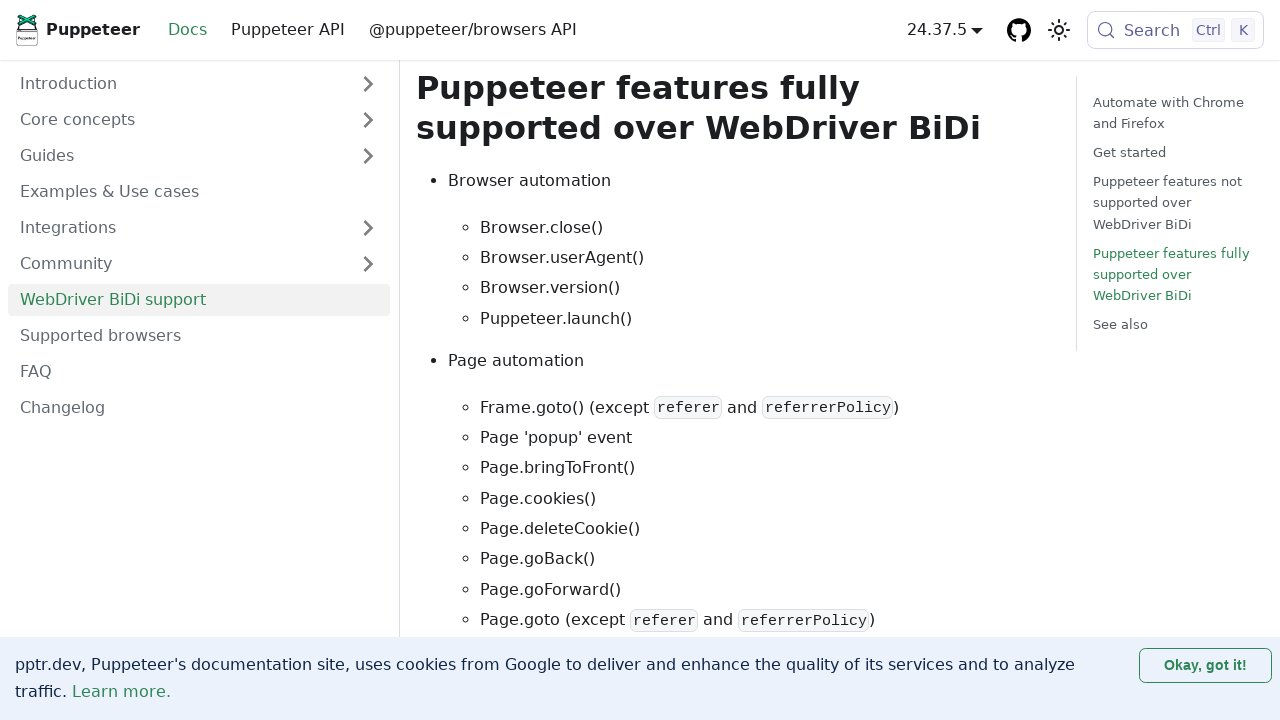